Tests JavaScript alert handling on Rediff login page by triggering validation alerts for empty username and password fields

Starting URL: https://www.rediff.com/

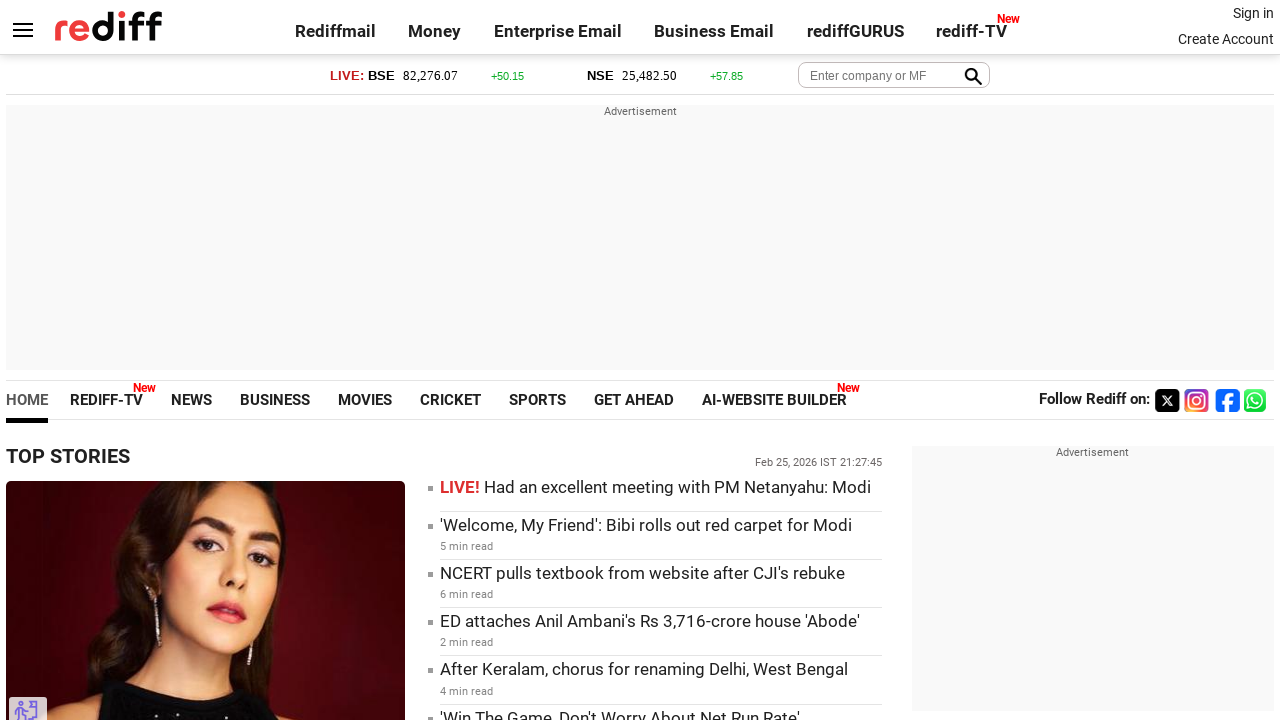

Navigated to Rediff login page
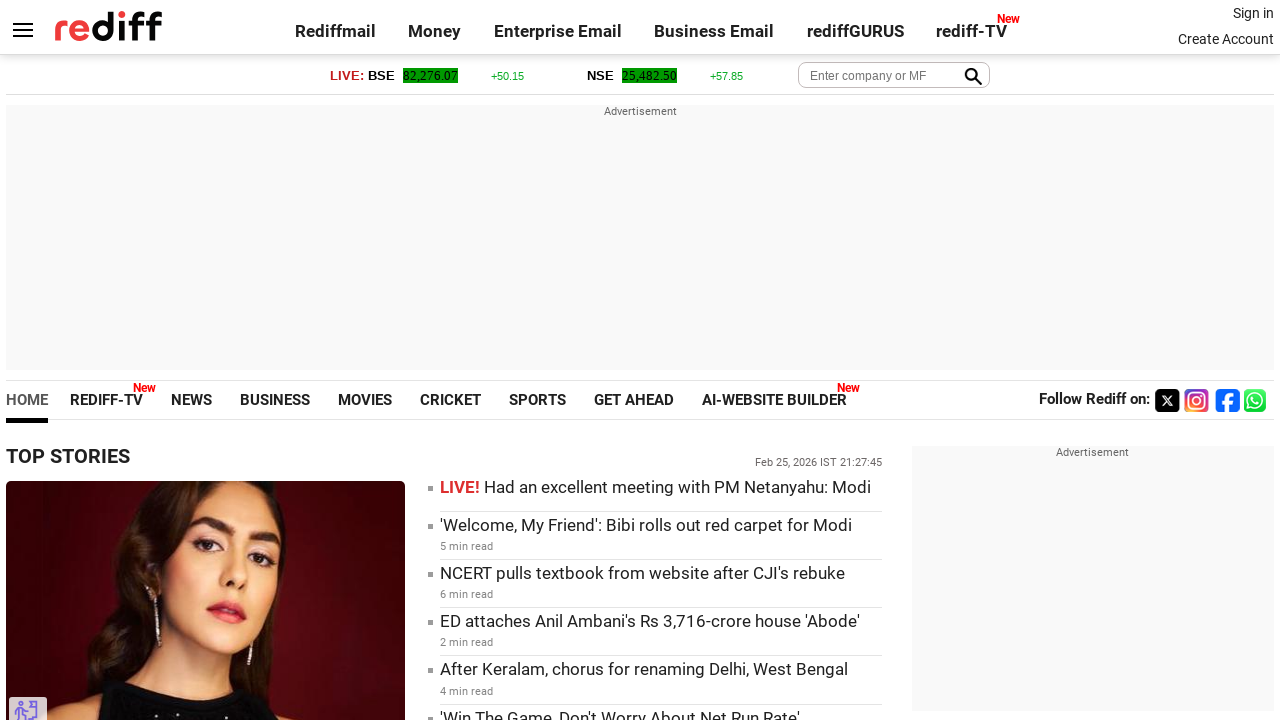

Clicked sign in link at (1253, 13) on .signin
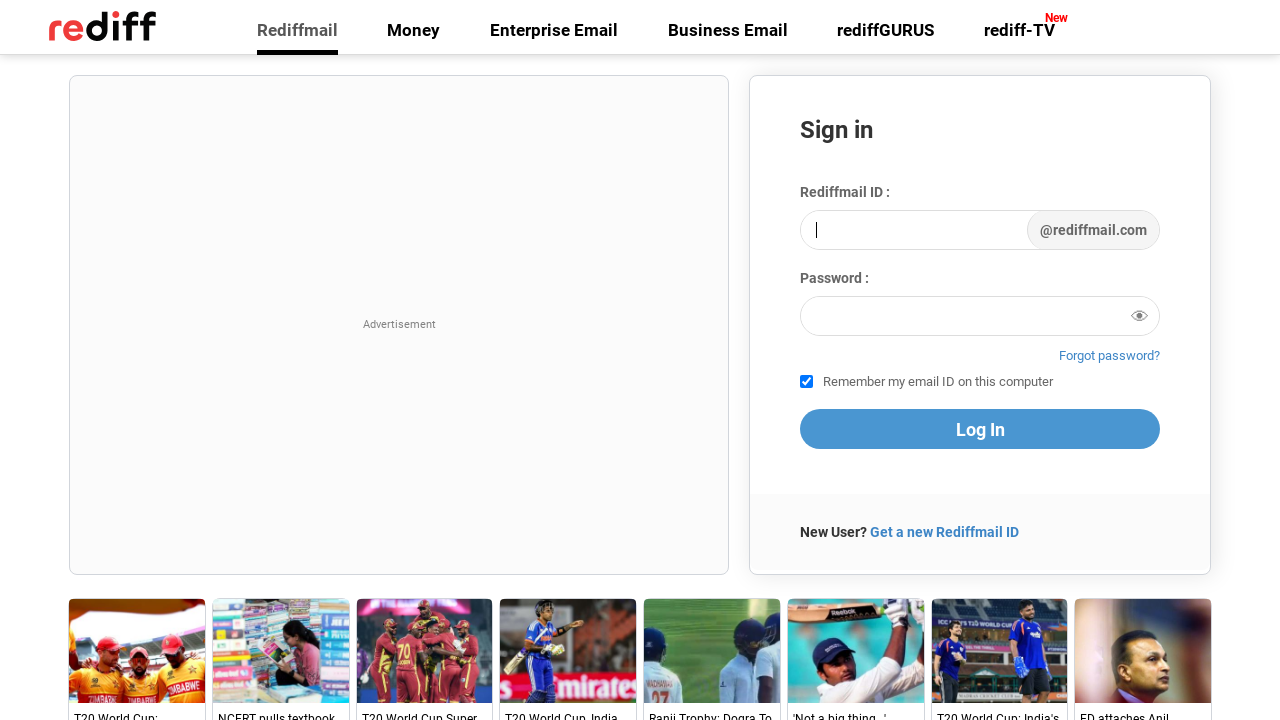

Clicked proceed button without entering credentials at (980, 429) on button[name='proceed']
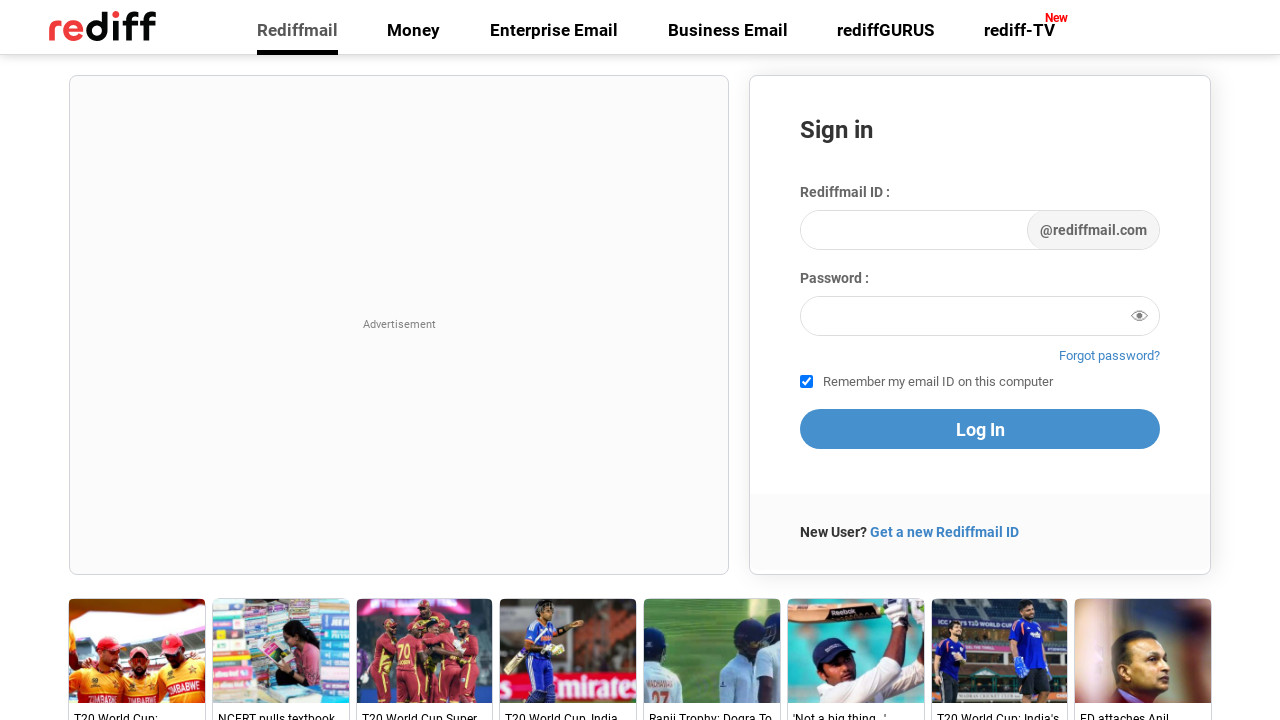

Set up dialog handler to accept JavaScript alerts
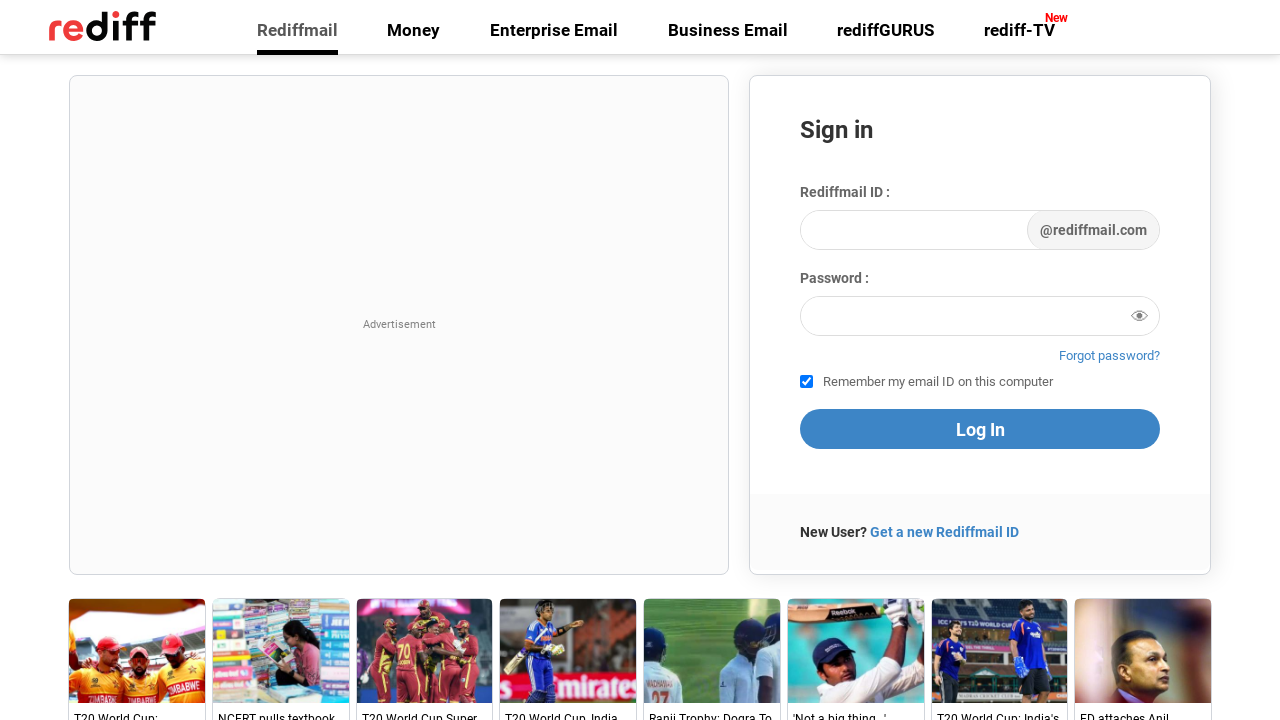

Filled username field with 'Test12344' on #login1
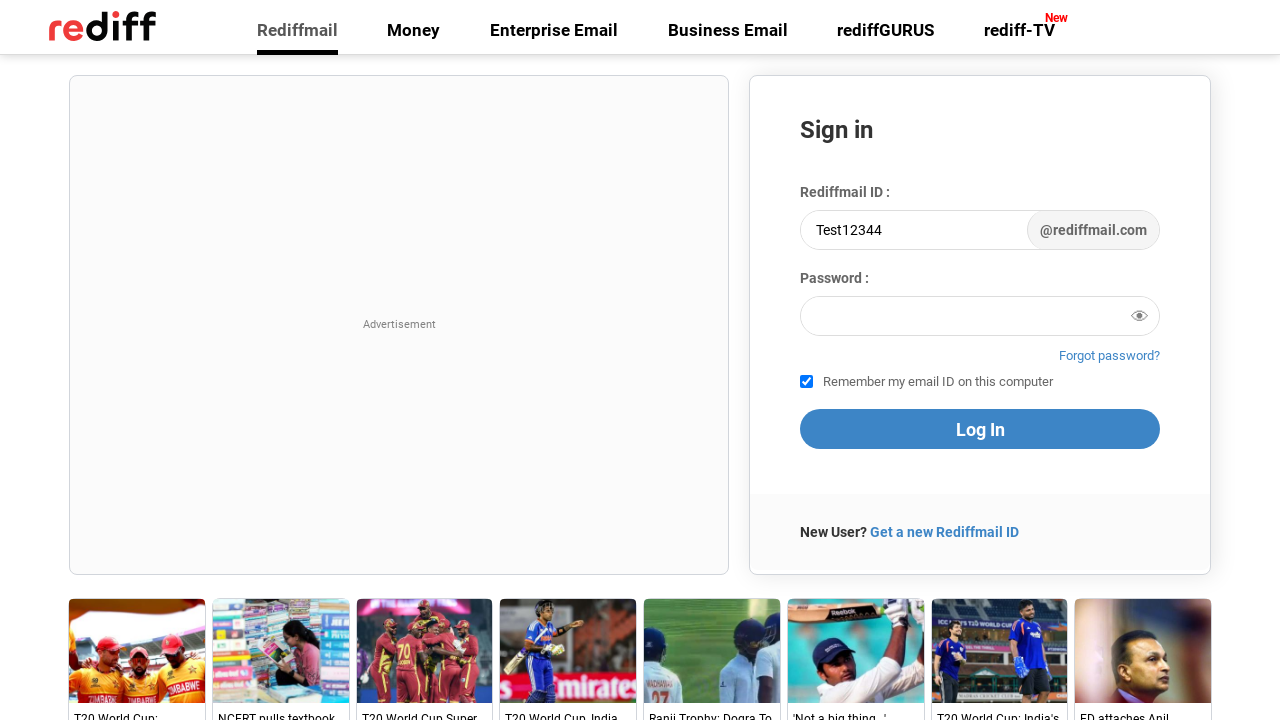

Clicked proceed button after entering username at (980, 429) on button[name='proceed']
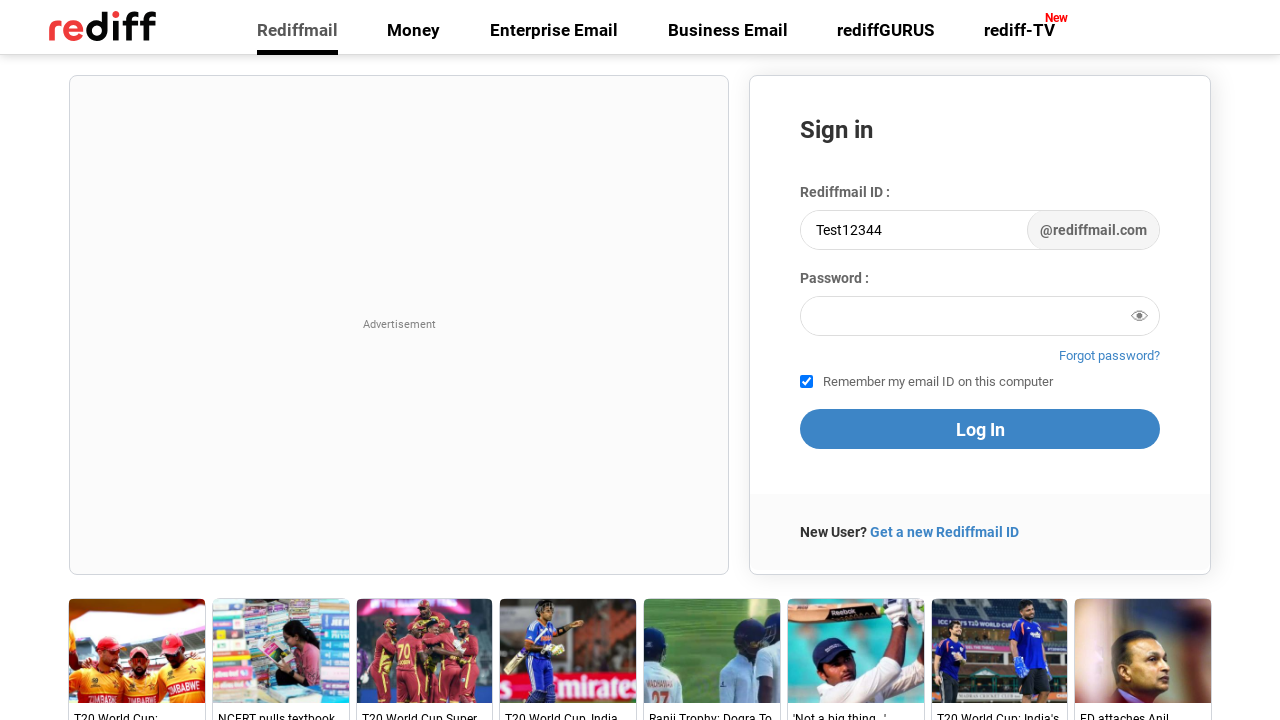

JavaScript alert for missing password was triggered and auto-handled
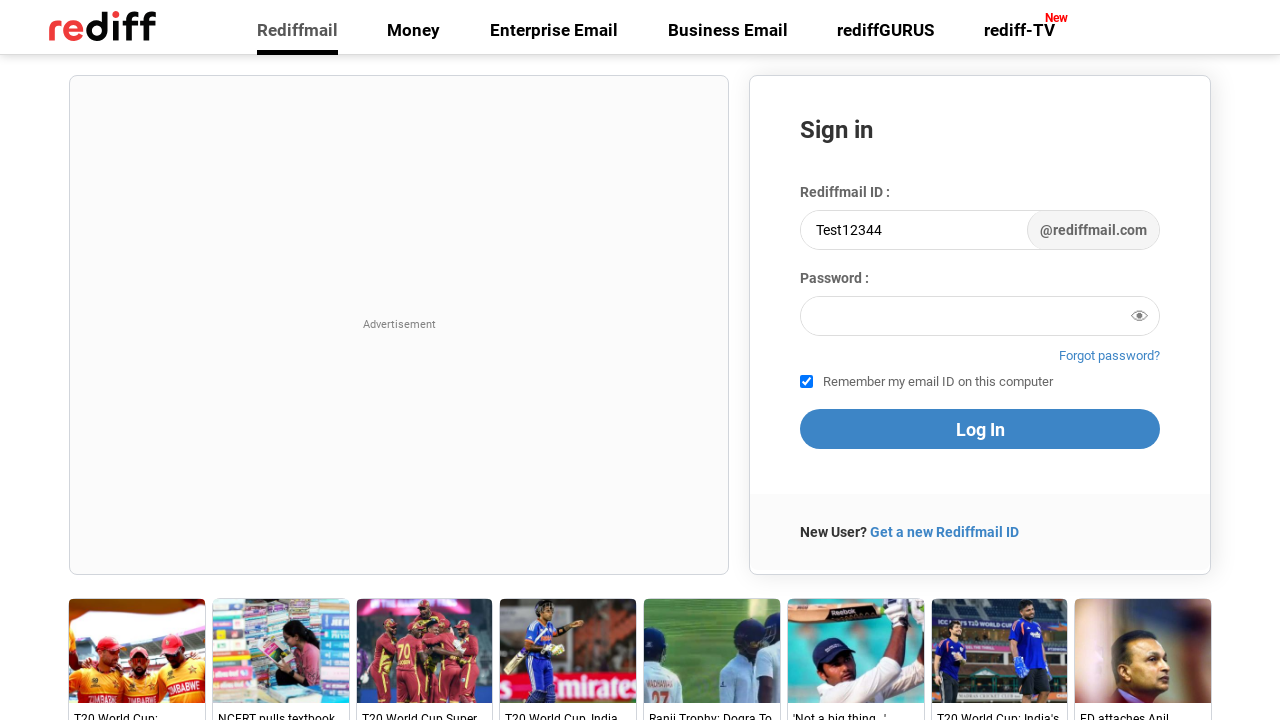

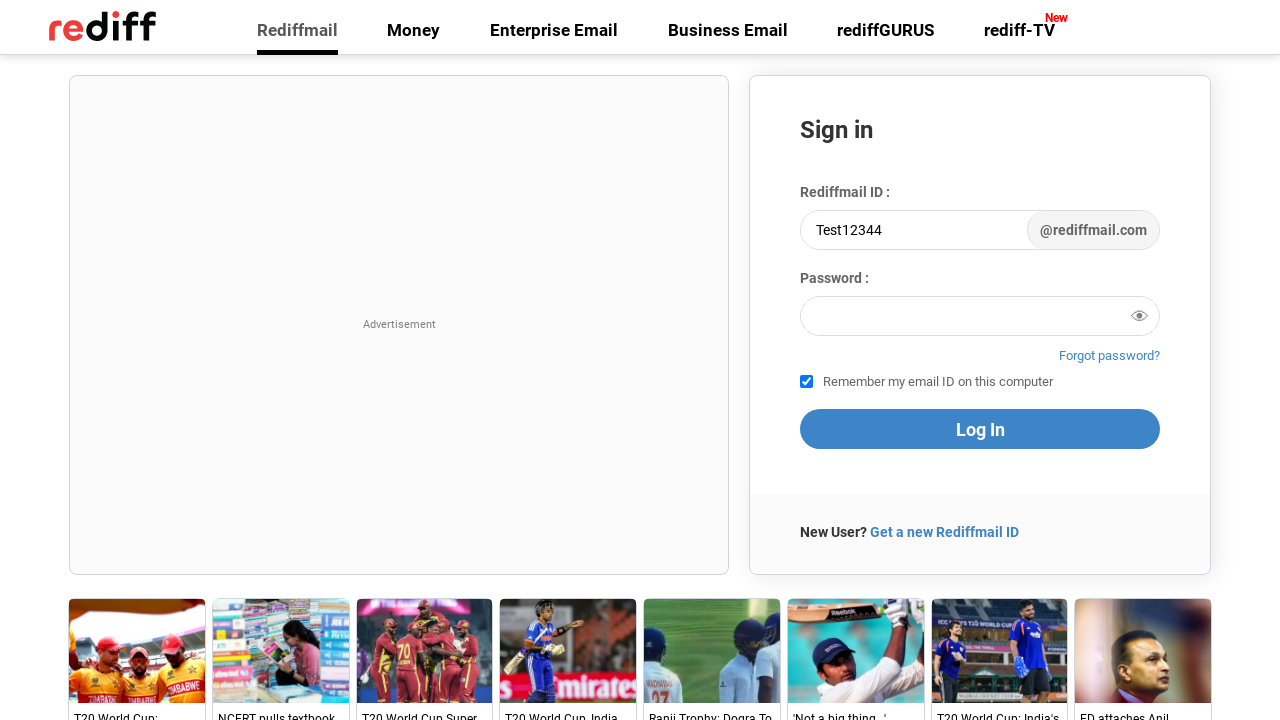